Tests right-click (context click) functionality by right-clicking a button and verifying the success message appears

Starting URL: https://demoqa.com/buttons

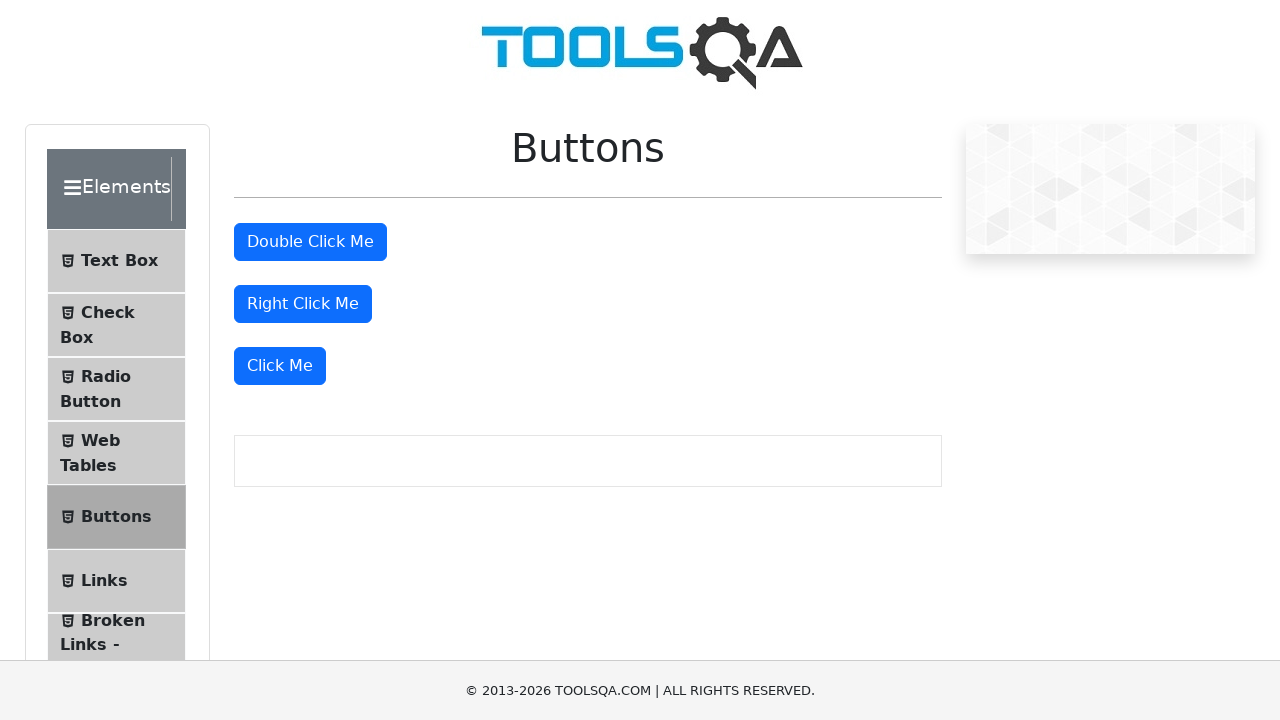

Located the right-click button element
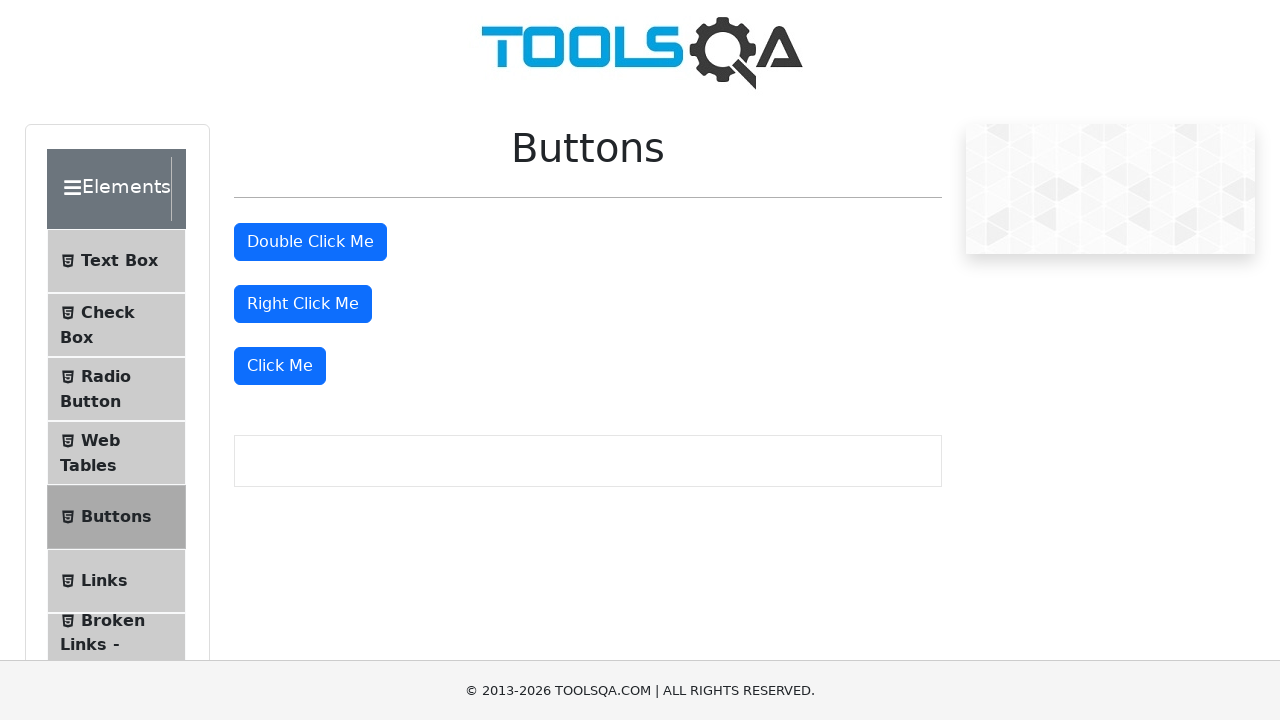

Scrolled right-click button into view
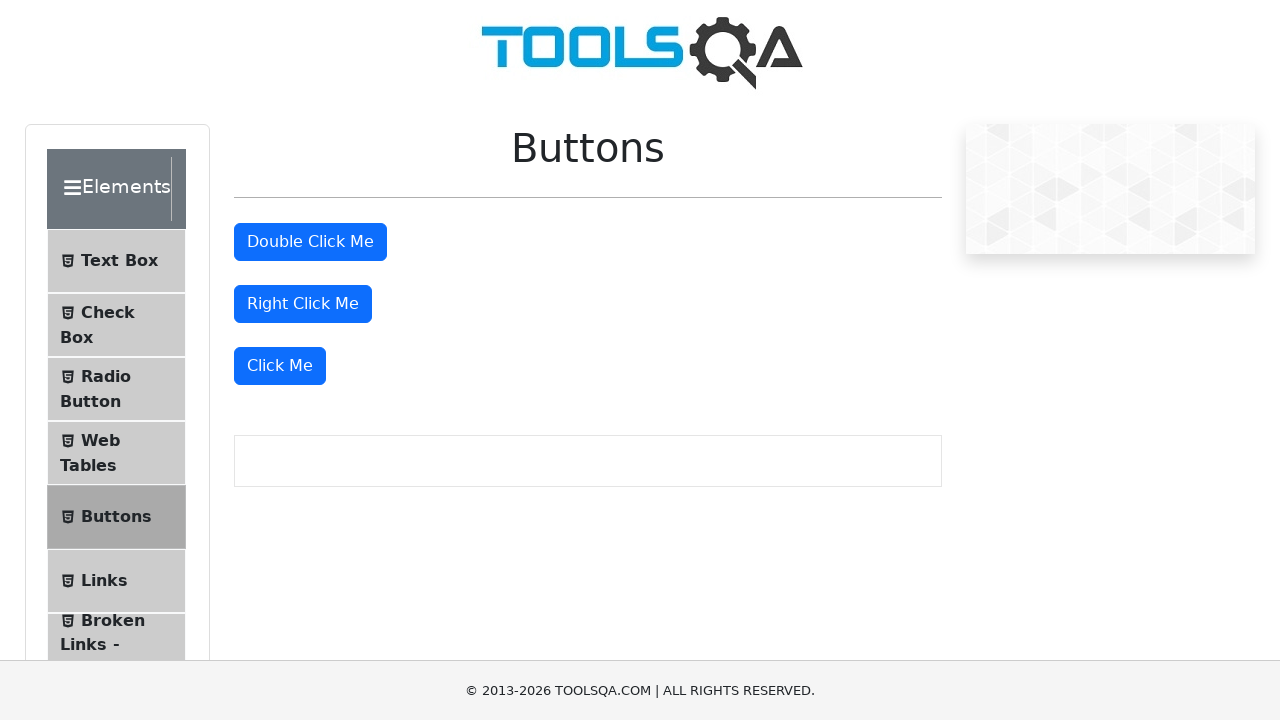

Right-clicked the button to open context menu at (303, 304) on #rightClickBtn
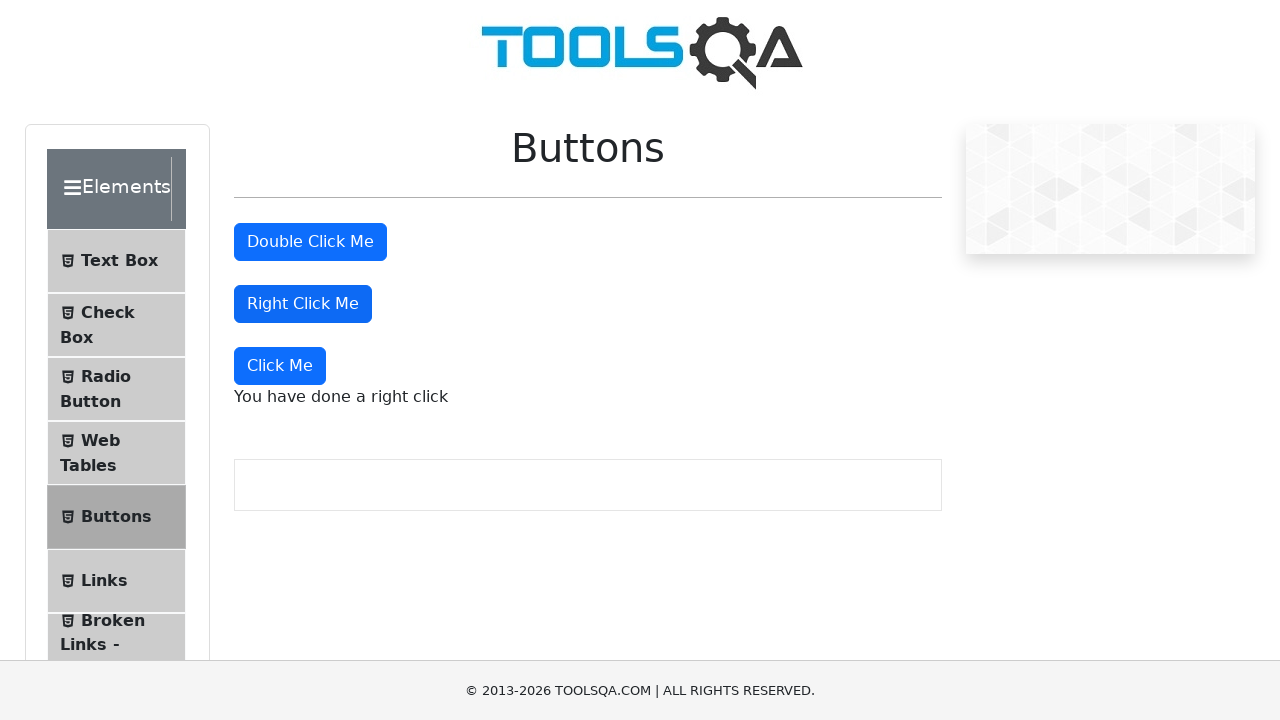

Success message appeared after right-click
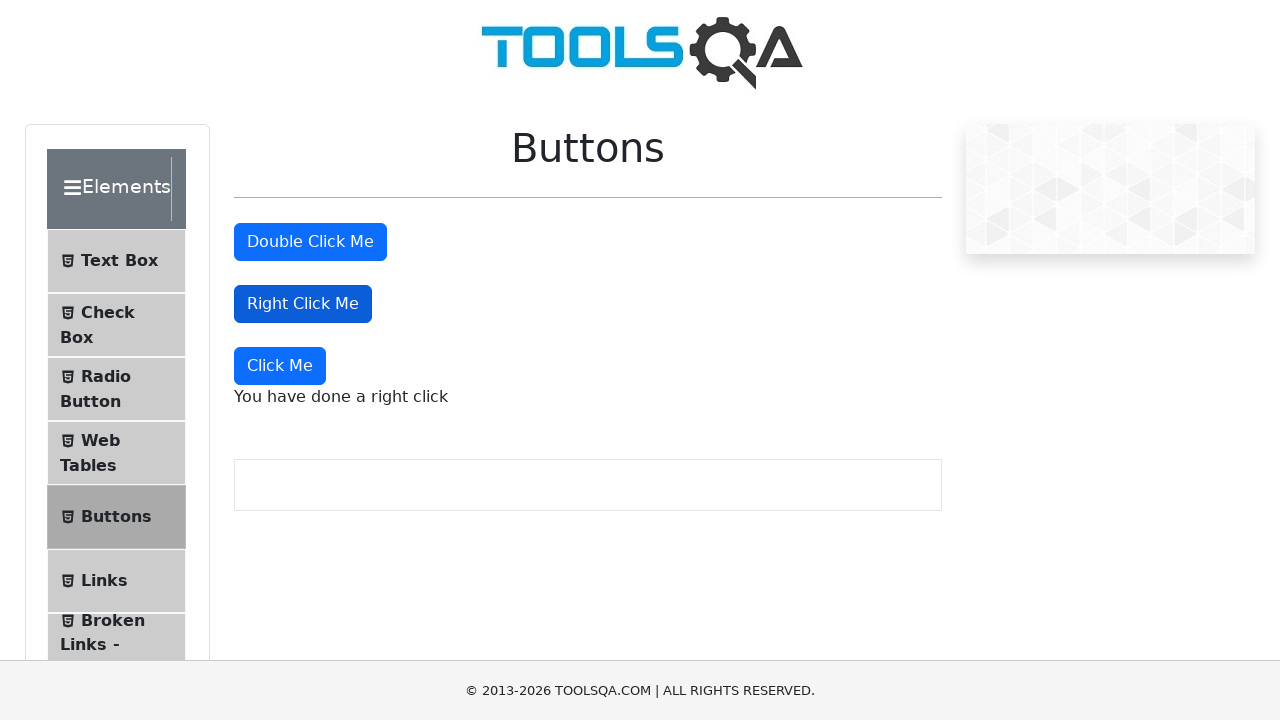

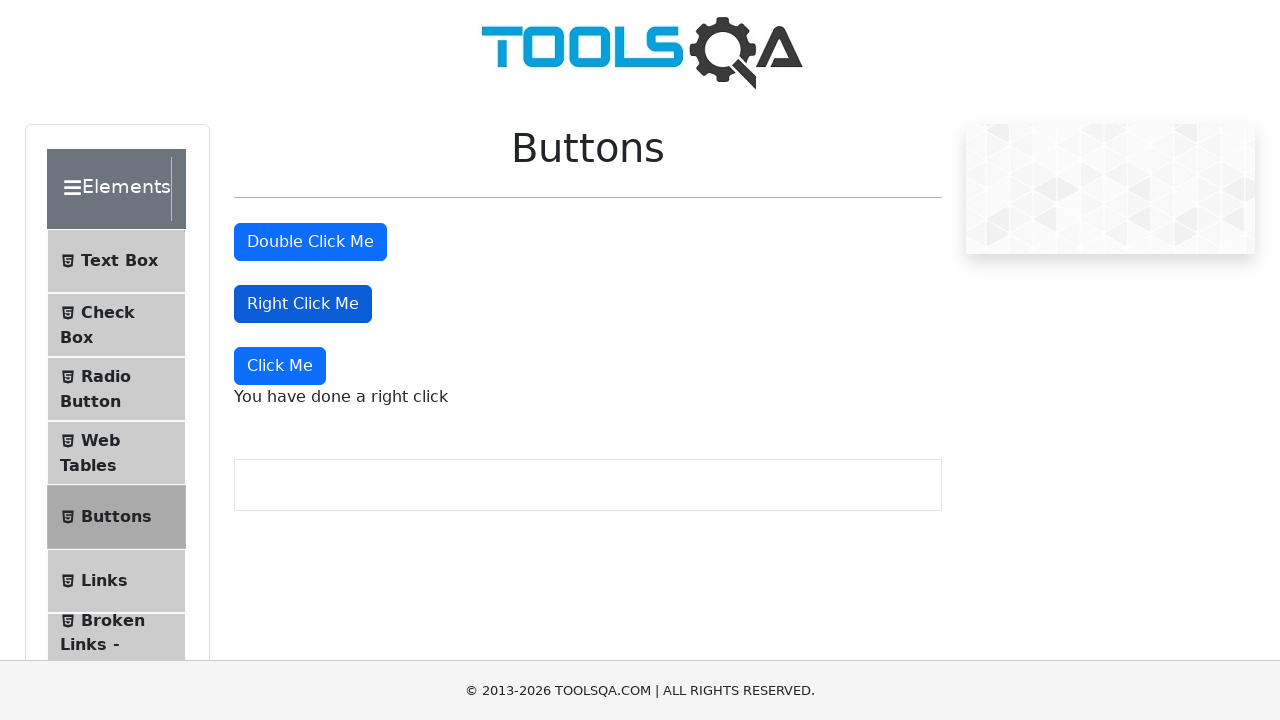